Tests clicking the "Get started" button and verifies navigation to the Installation page

Starting URL: https://playwright.dev

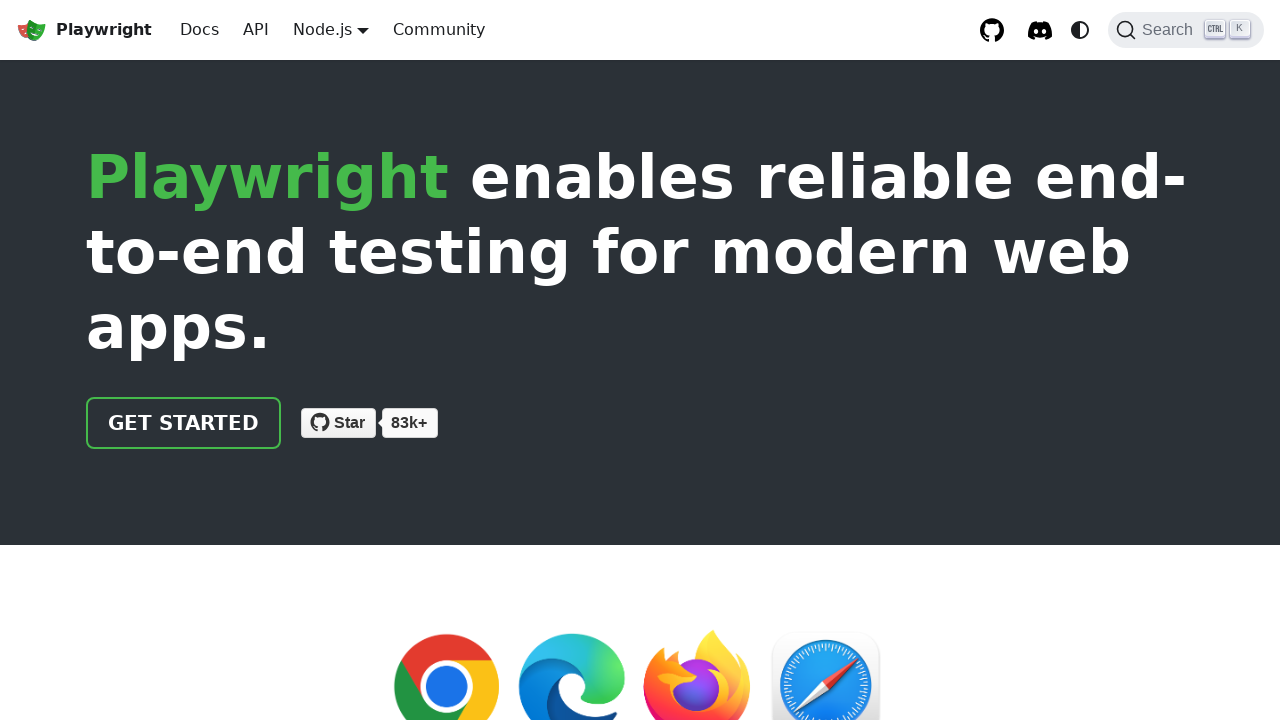

Clicked on 'Get started' button at (184, 423) on internal:role=link[name="Get started"i]
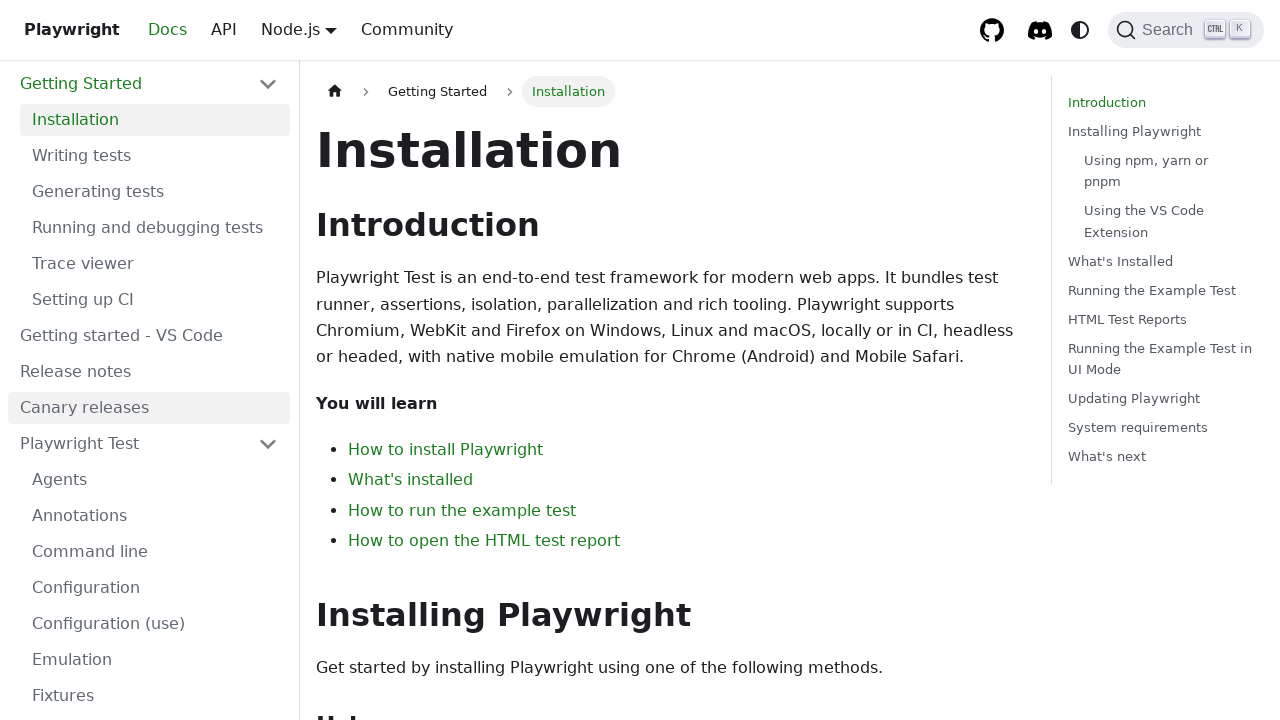

Verified navigation to Installation page - title matches 'Installation | Playwright'
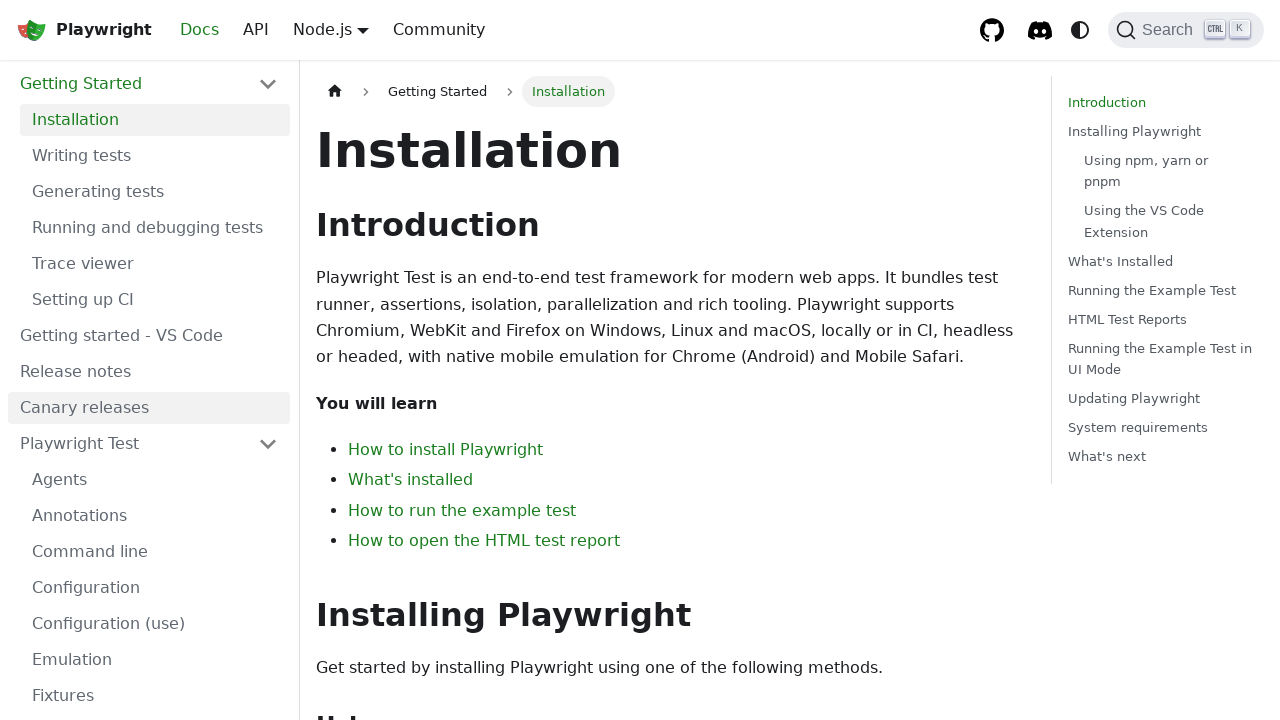

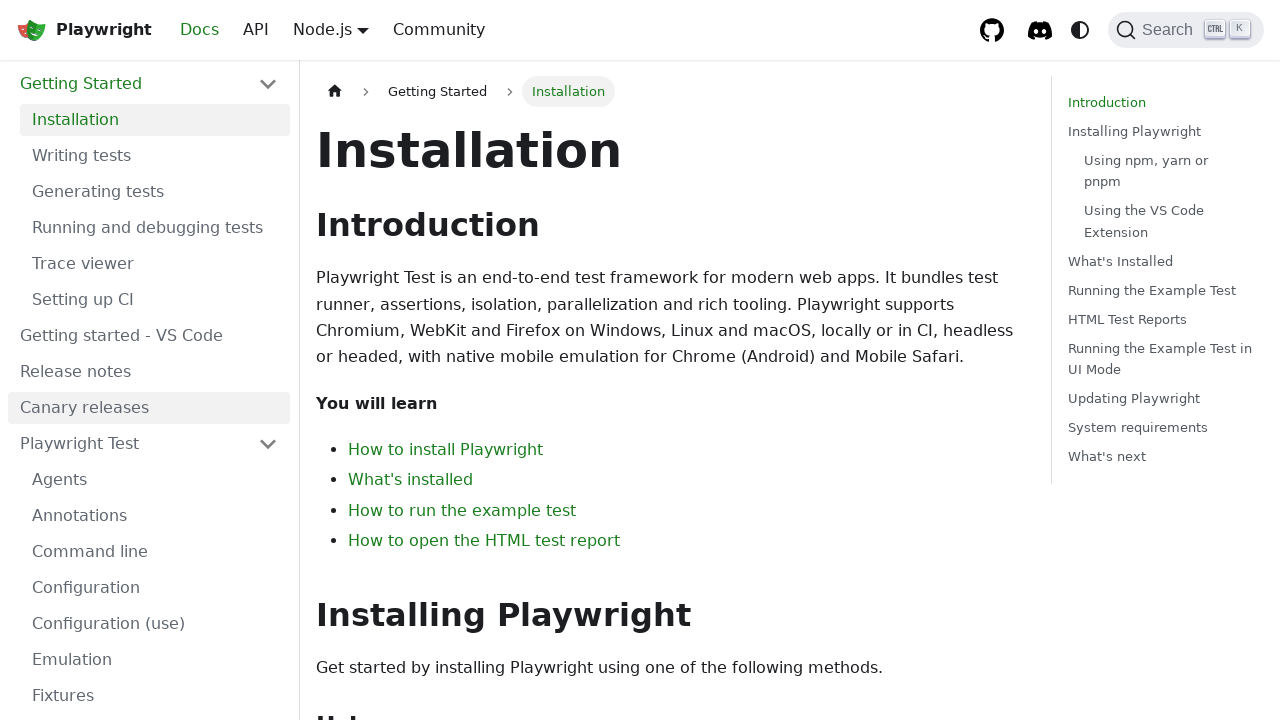